Tests the date picker functionality on a bus ticket booking website by opening the date dropdown and navigating through months to select an available date.

Starting URL: https://www.abhibus.com/bus-ticket-booking

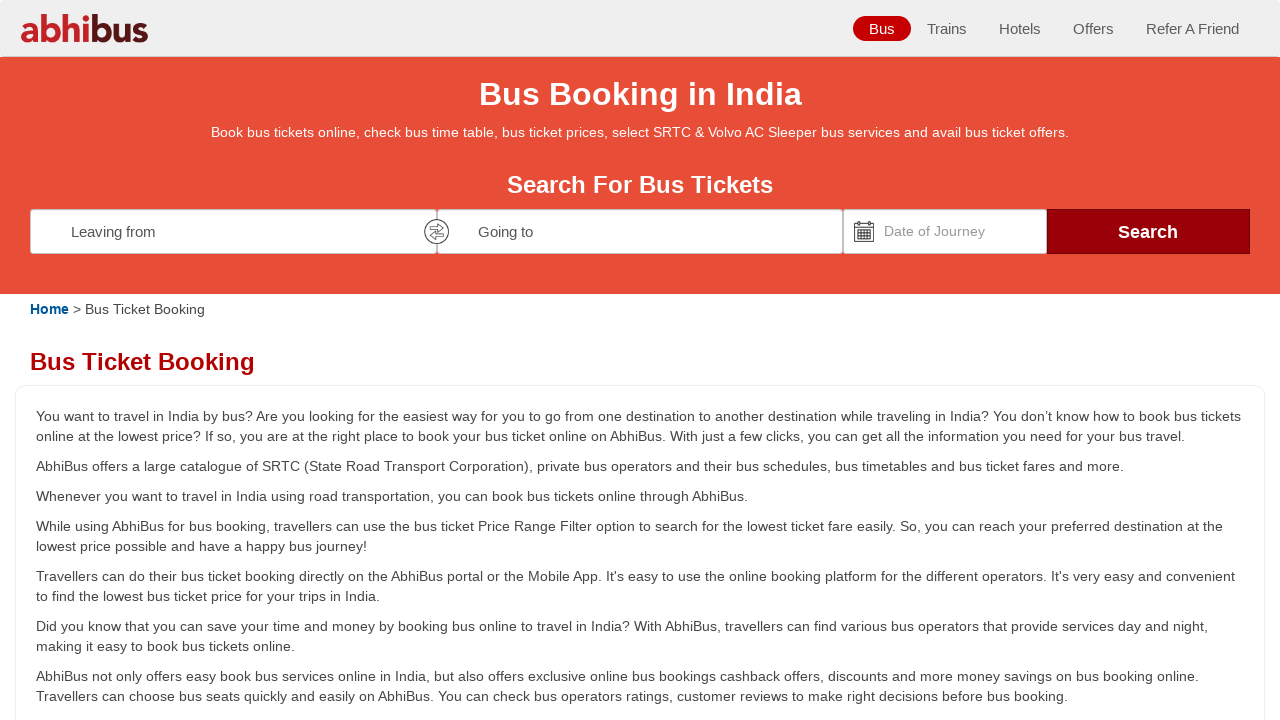

Clicked on date picker input to open the calendar at (945, 231) on input#datepicker1
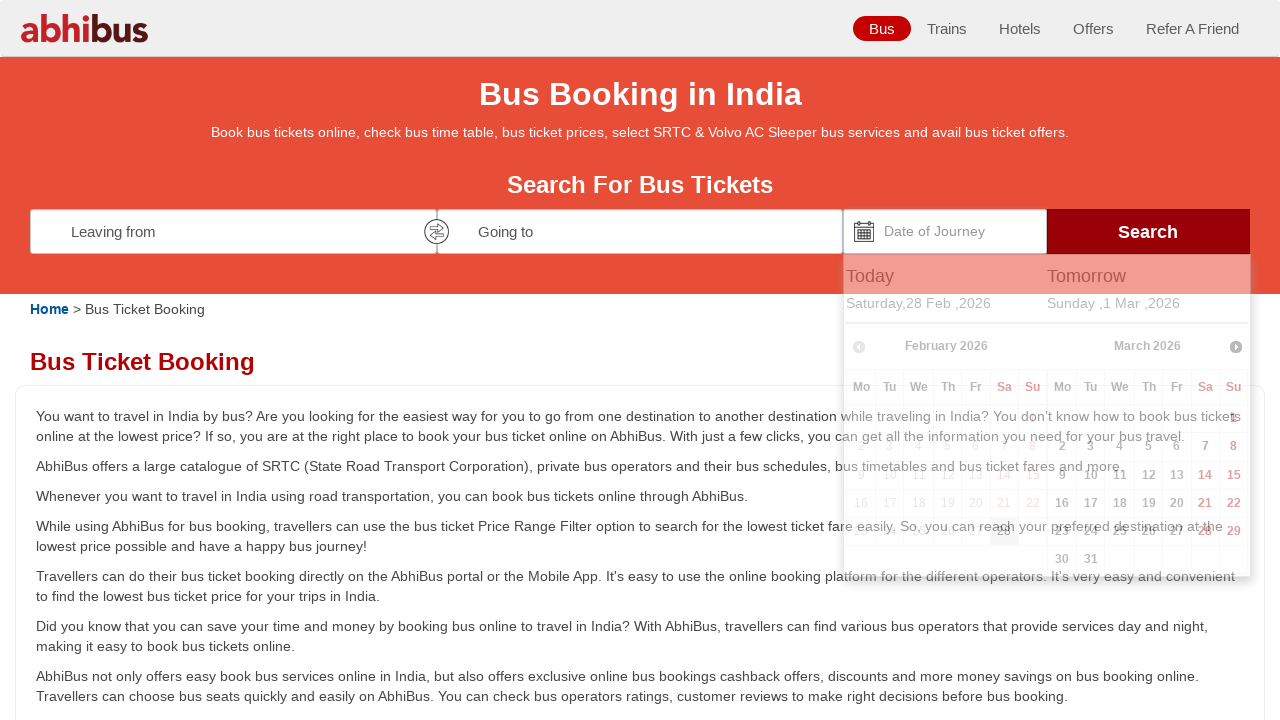

Clicked on a hovered/available date in the calendar at (1004, 531) on a.ui-state-default.ui-state-hover
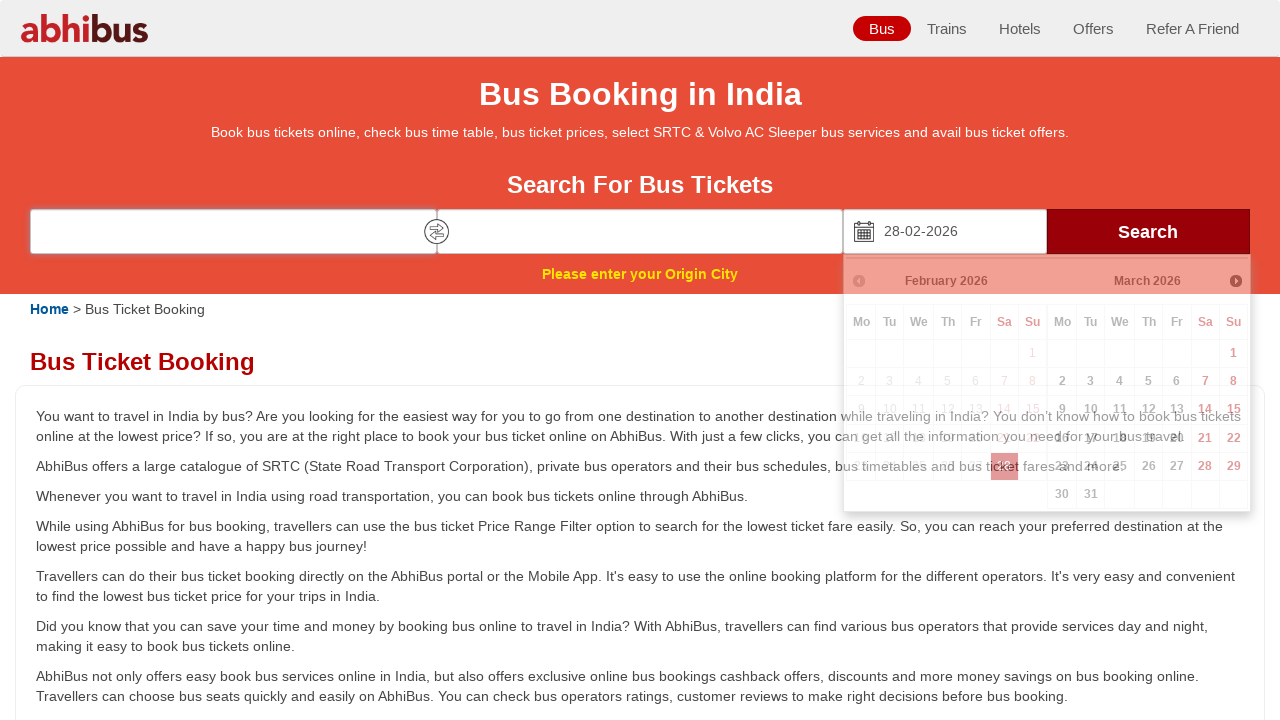

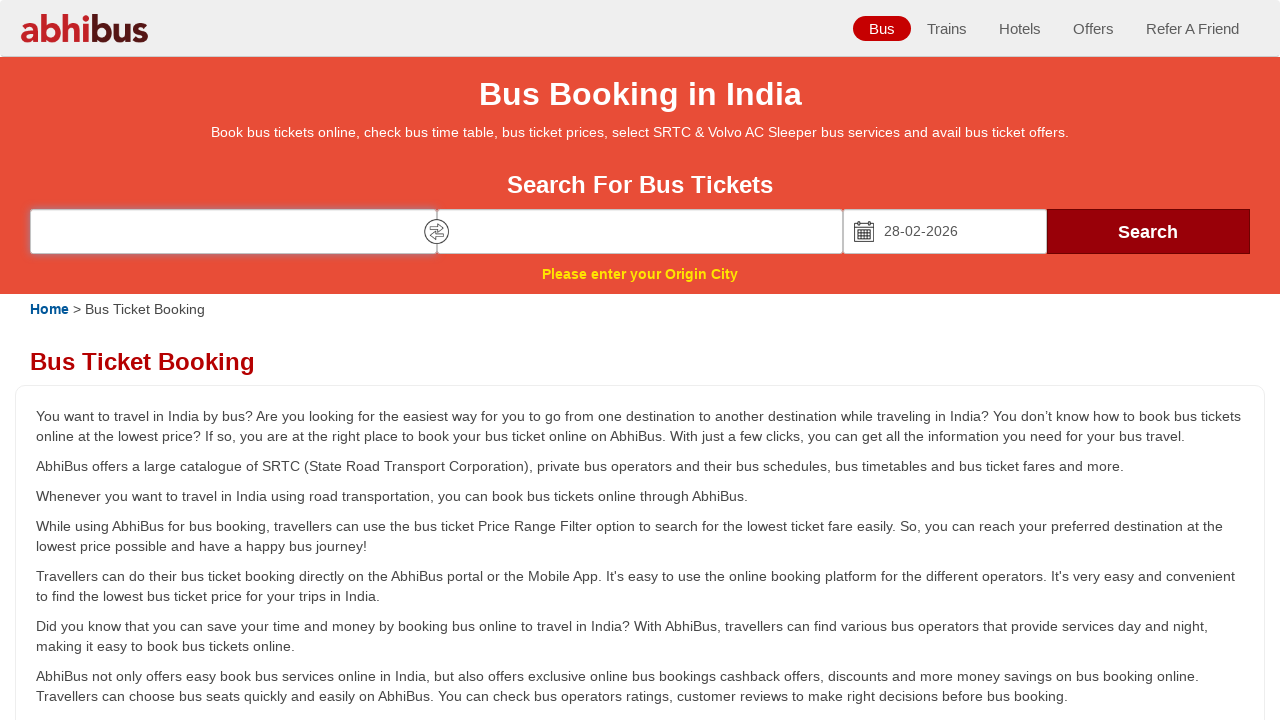